Navigates to the text-box page and verifies that input elements can be found by tag name

Starting URL: https://demoqa.com/text-box/

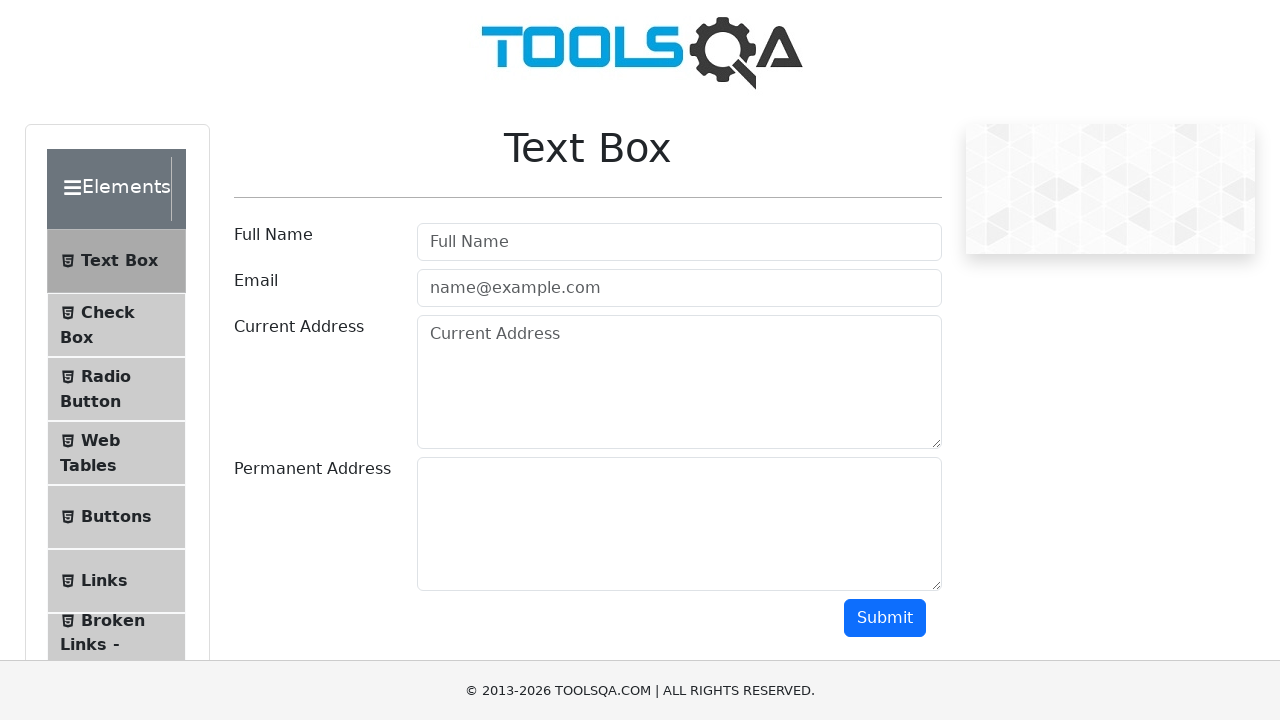

Navigated to text-box page at https://demoqa.com/text-box/
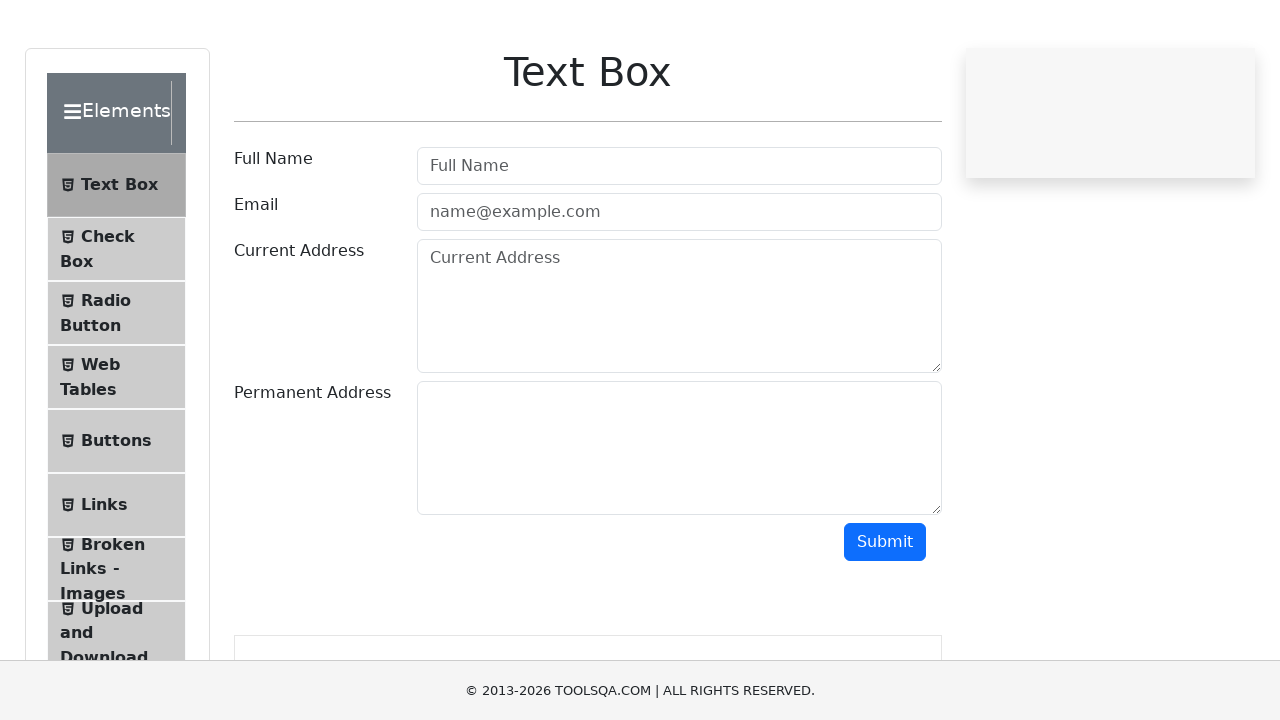

Input elements loaded on the page
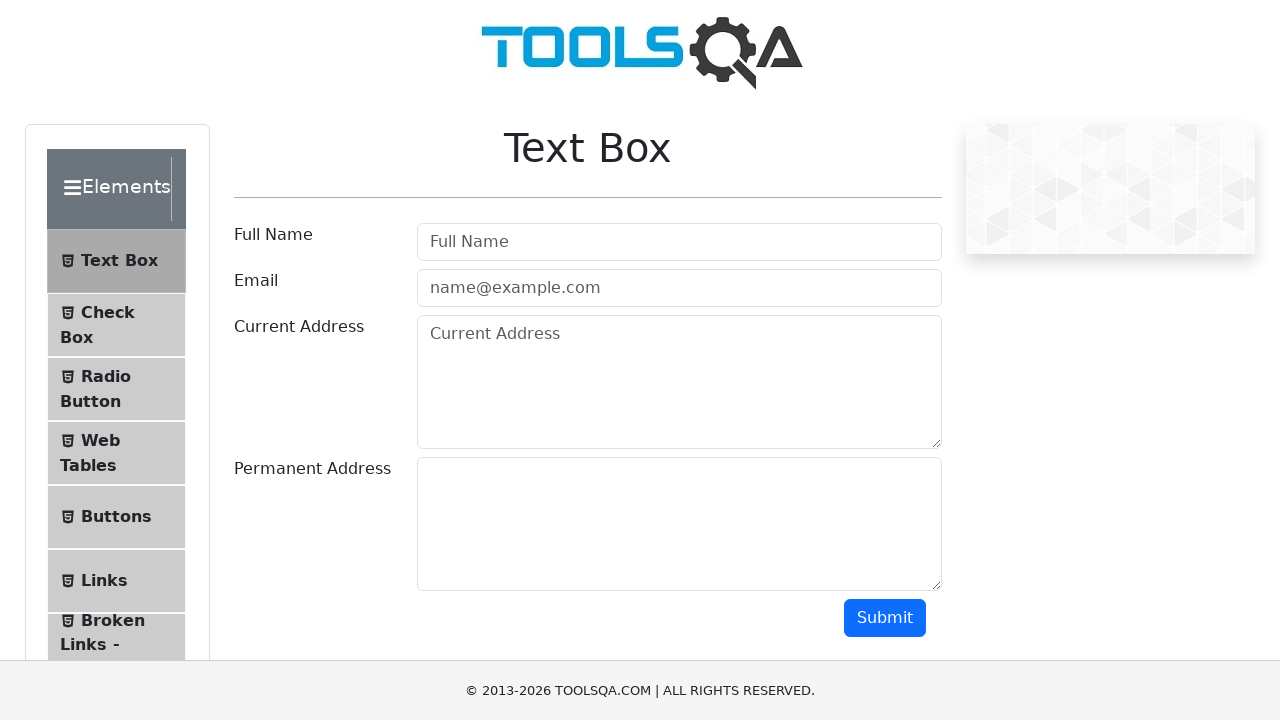

Located 2 input elements by tag name
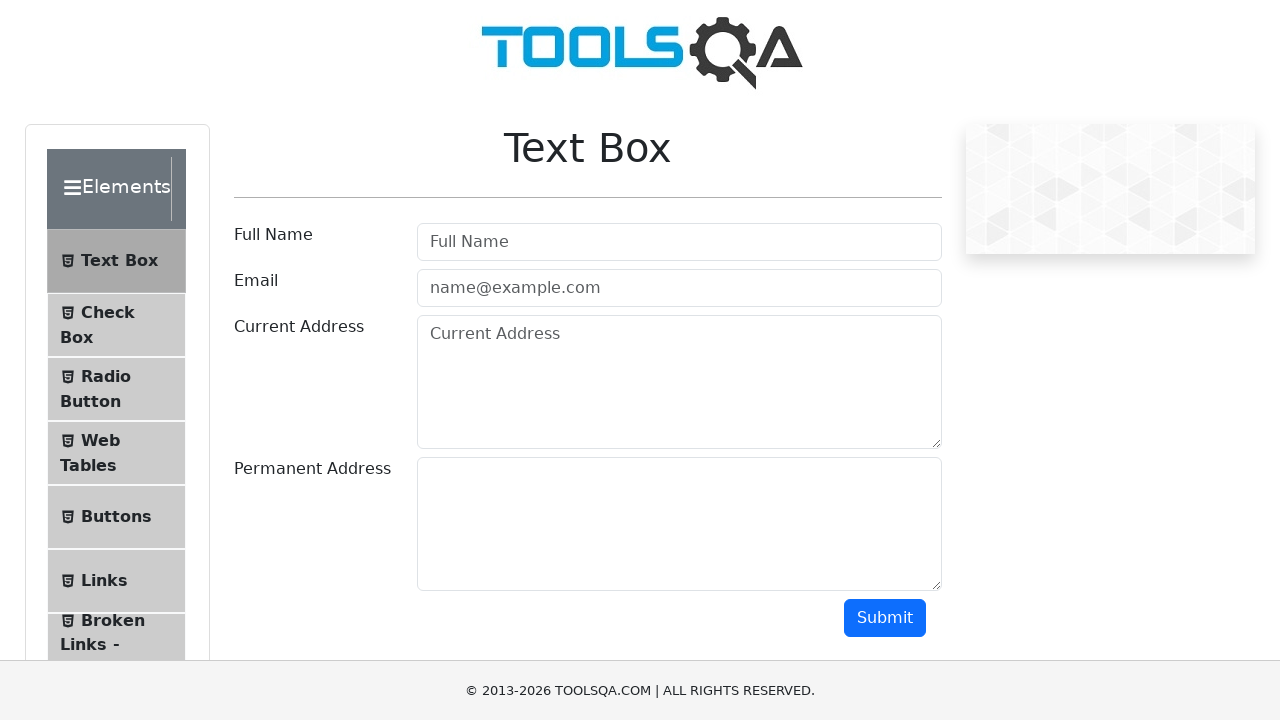

Verified that input elements were found on the page
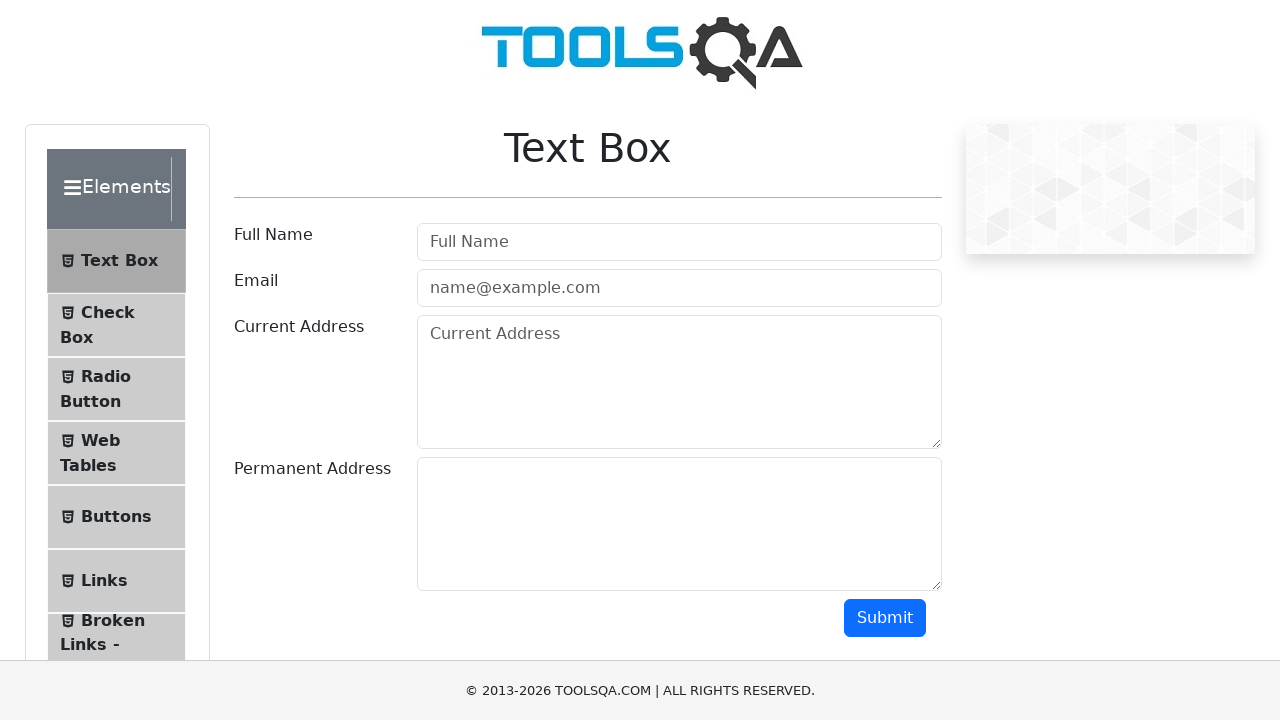

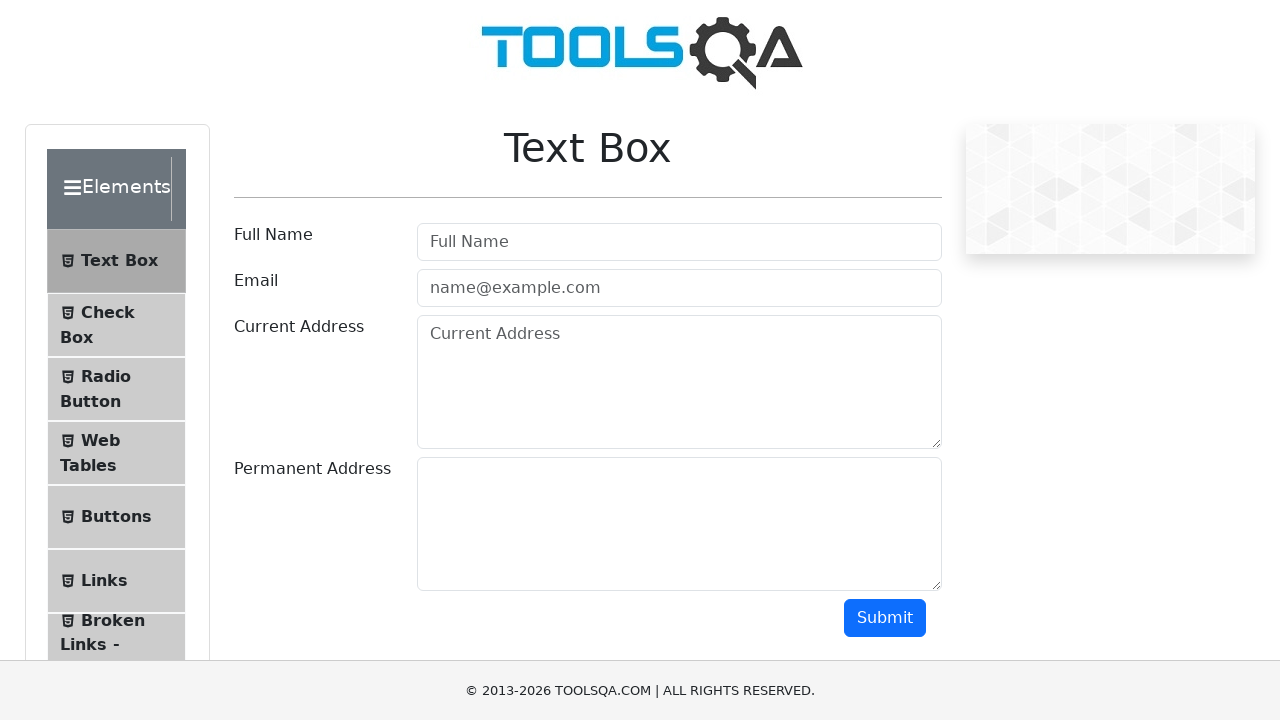